Tests keyboard shortcuts to copy text from one text area and paste it to another using keyboard commands

Starting URL: https://extendsclass.com/text-compare.html

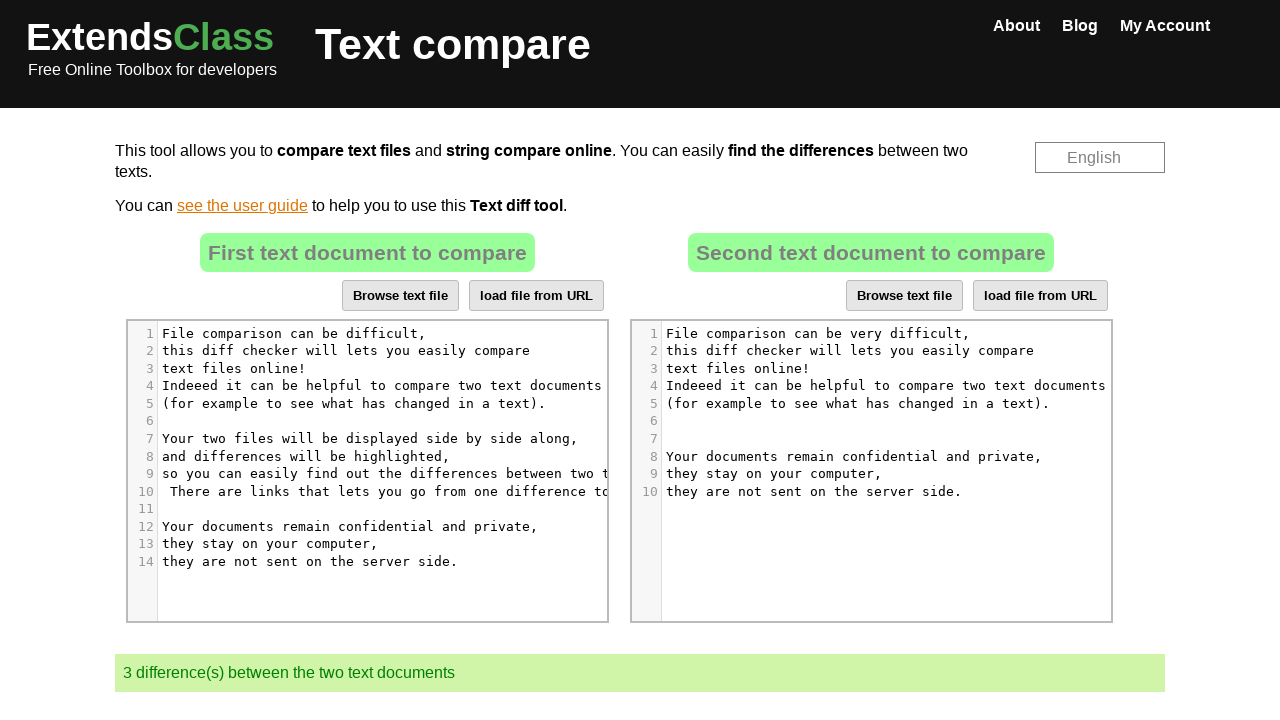

Navigated to text comparison tool at extendsclass.com
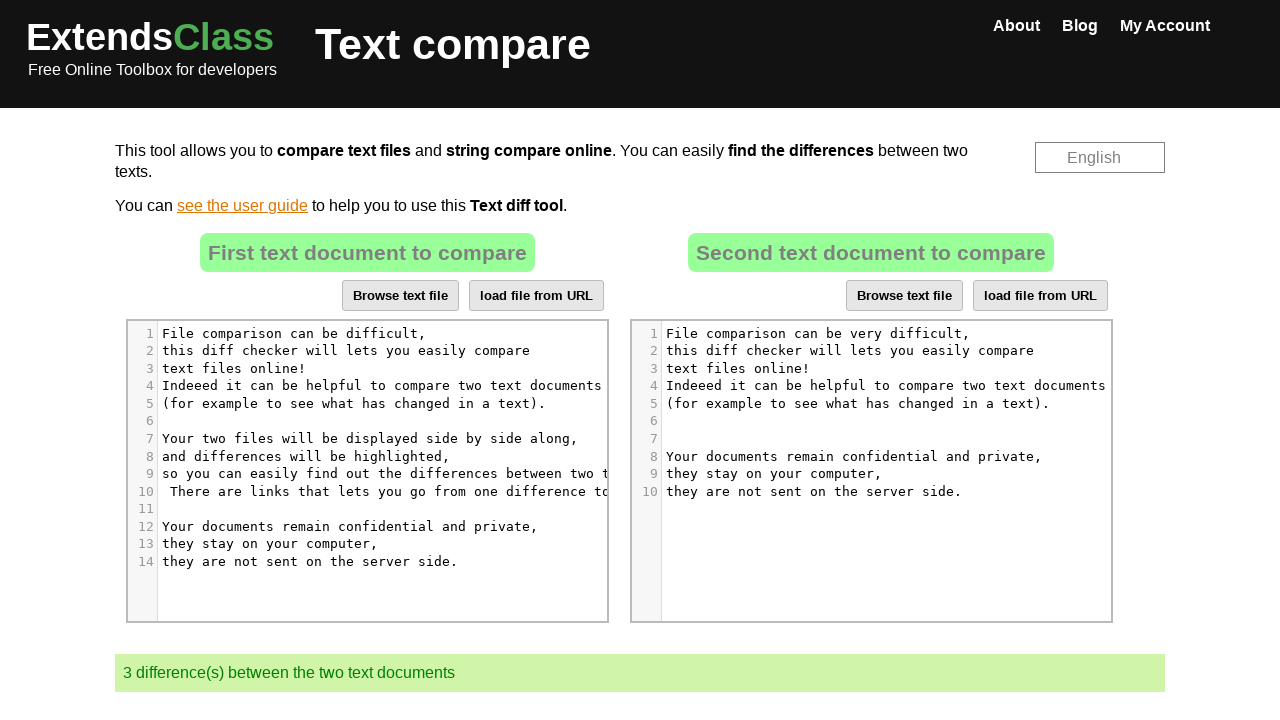

Clicked on source text area at (298, 333) on xpath=//*[@id='dropZone']//pre/span
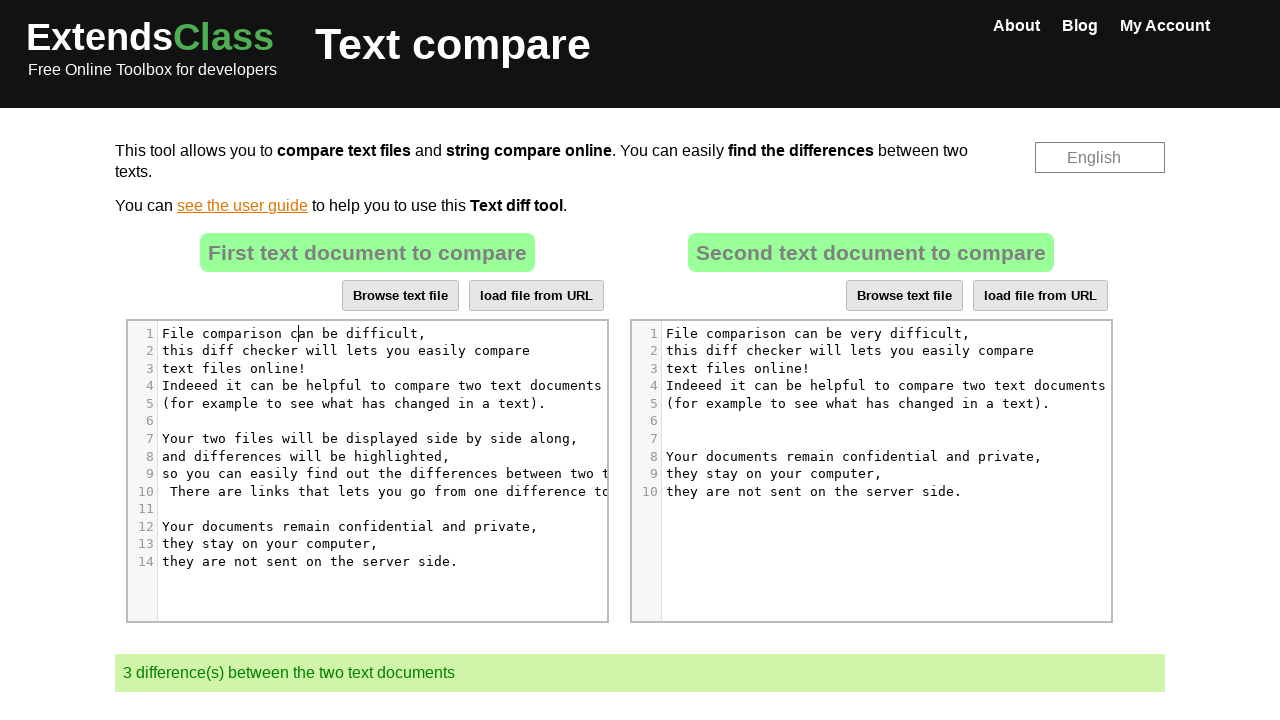

Pressed Ctrl+A to select all text in source area
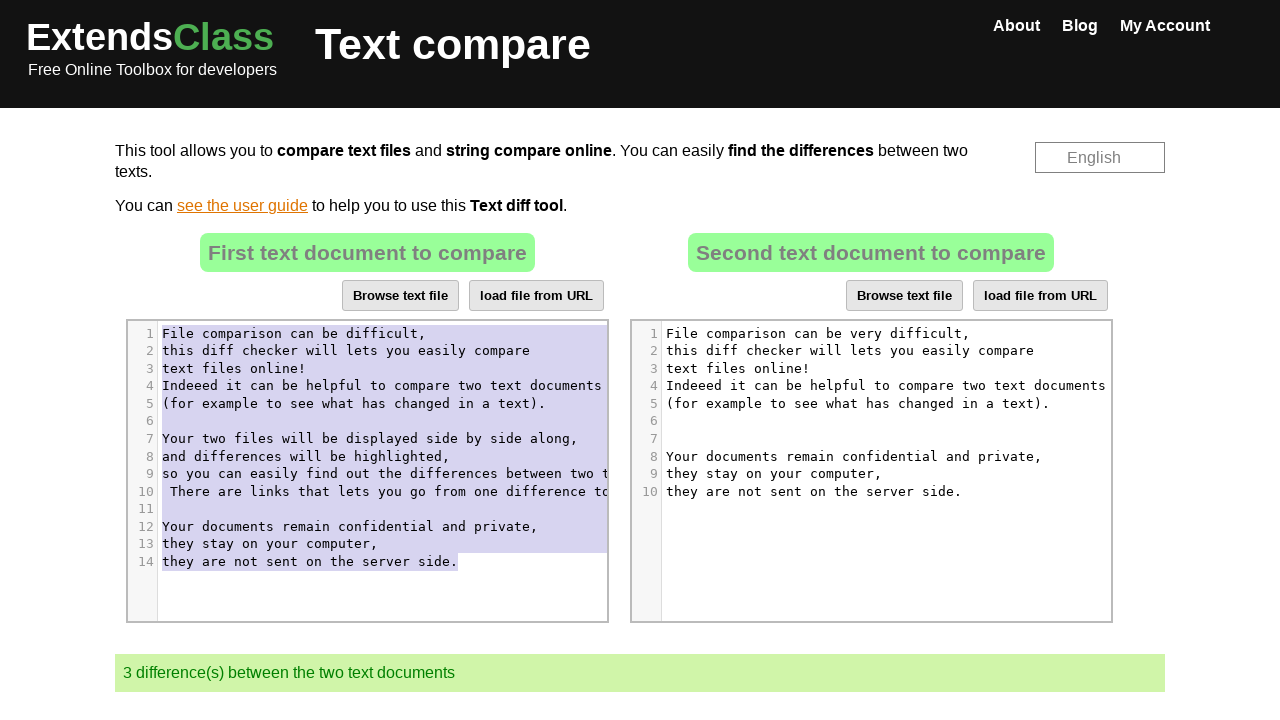

Pressed Ctrl+C to copy selected text
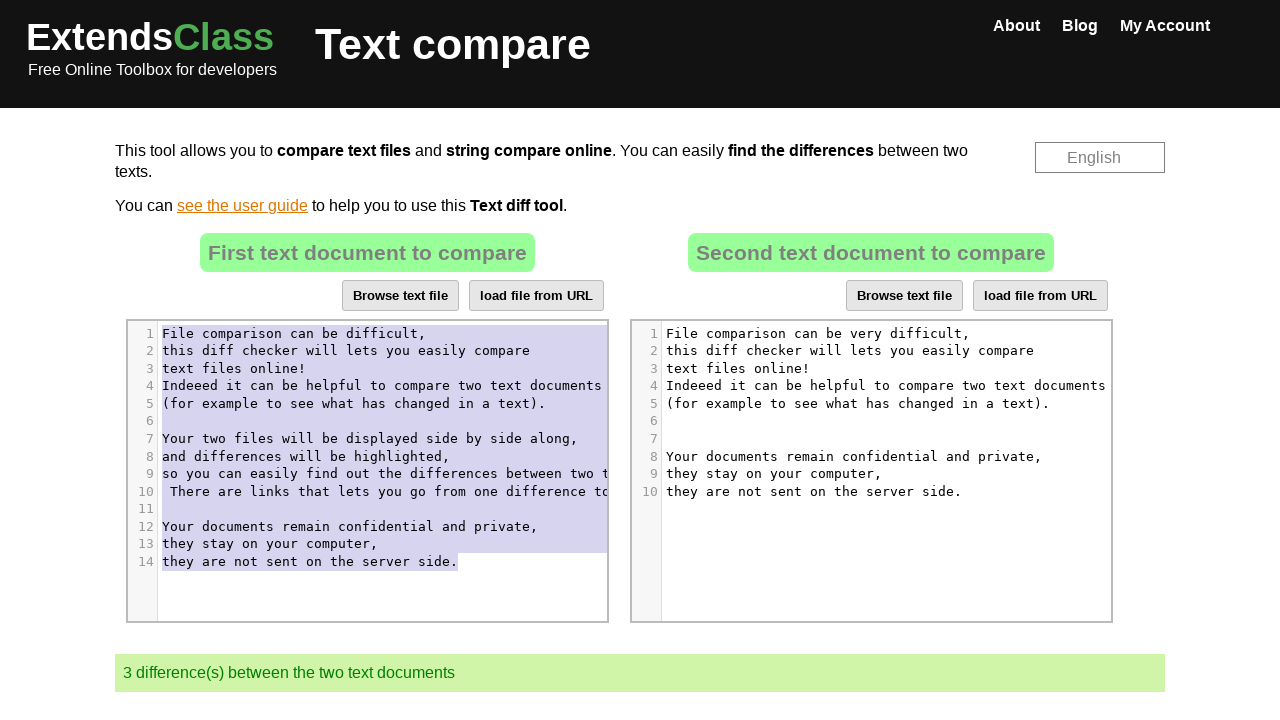

Clicked on target text area at (822, 333) on xpath=//*[@id='dropZone2']//pre/span
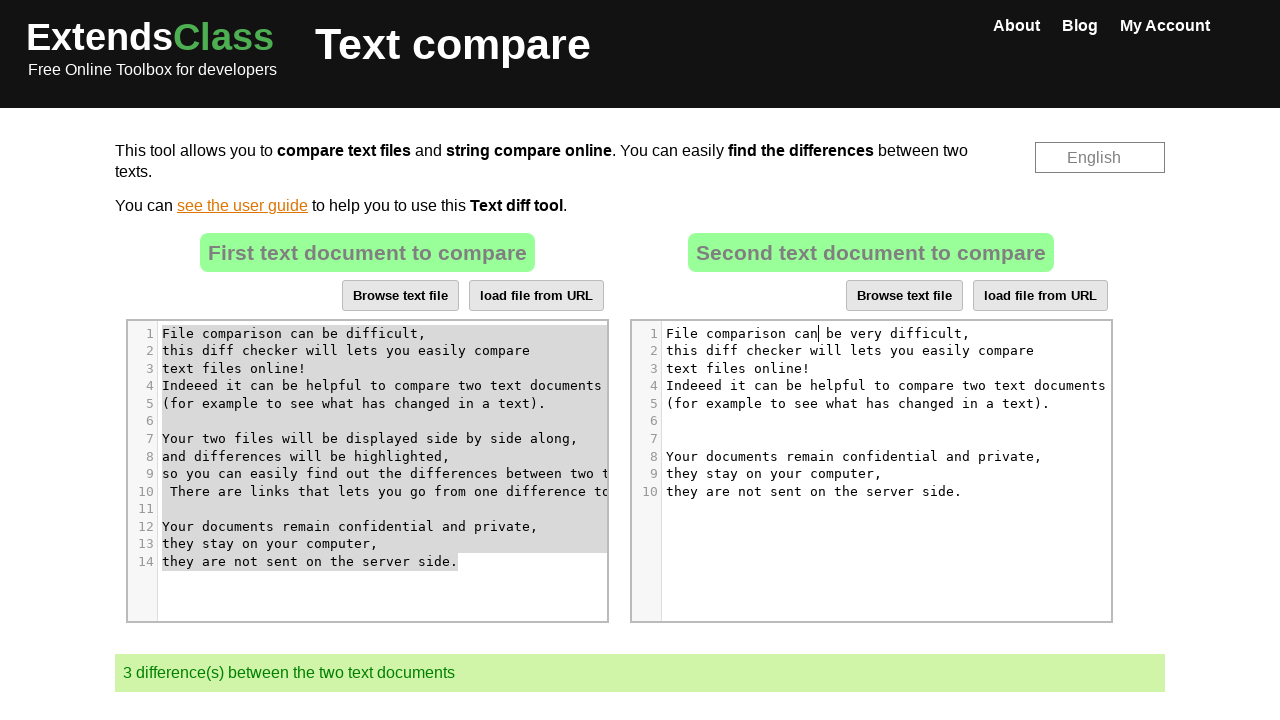

Pressed Ctrl+A to select all text in target area
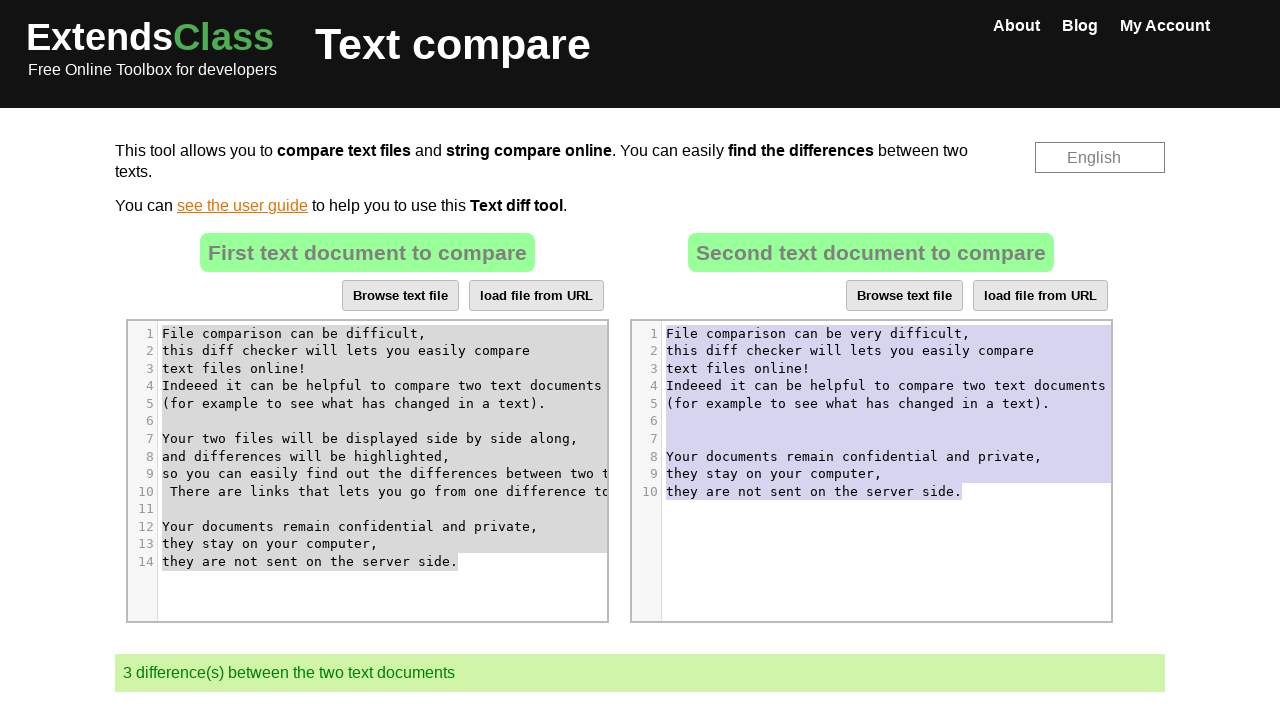

Pressed Ctrl+V to paste copied text into target area
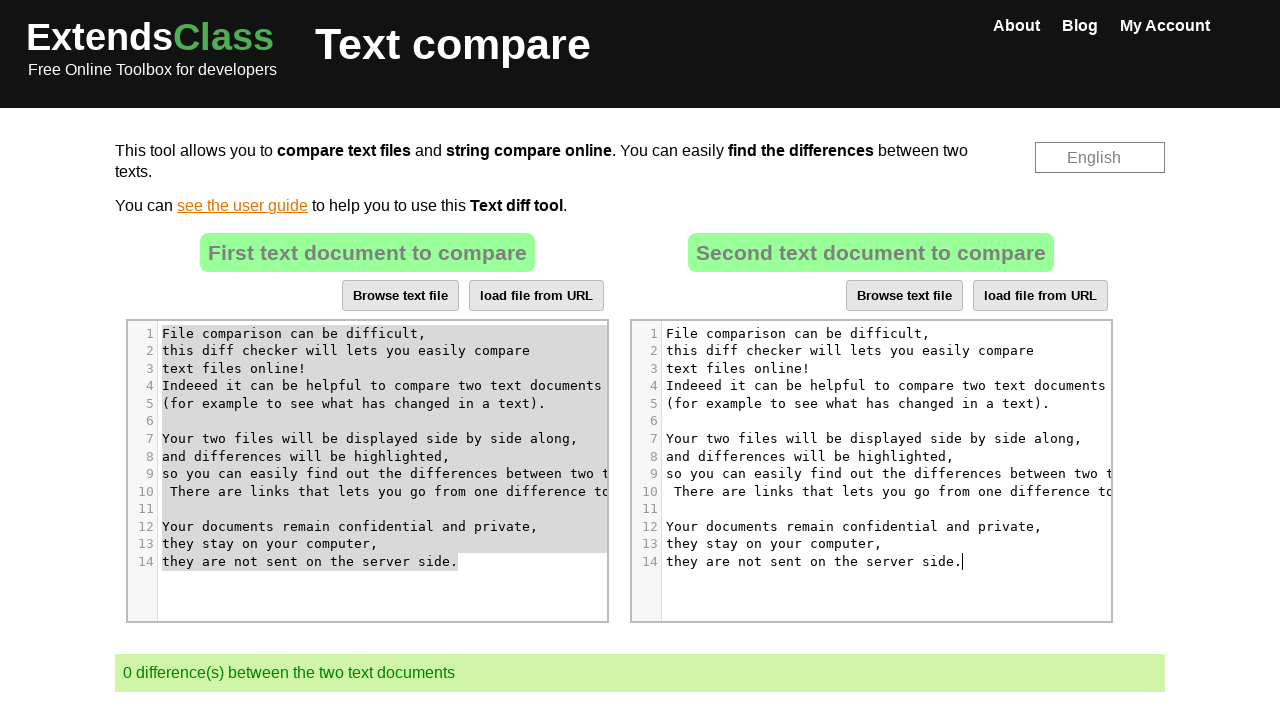

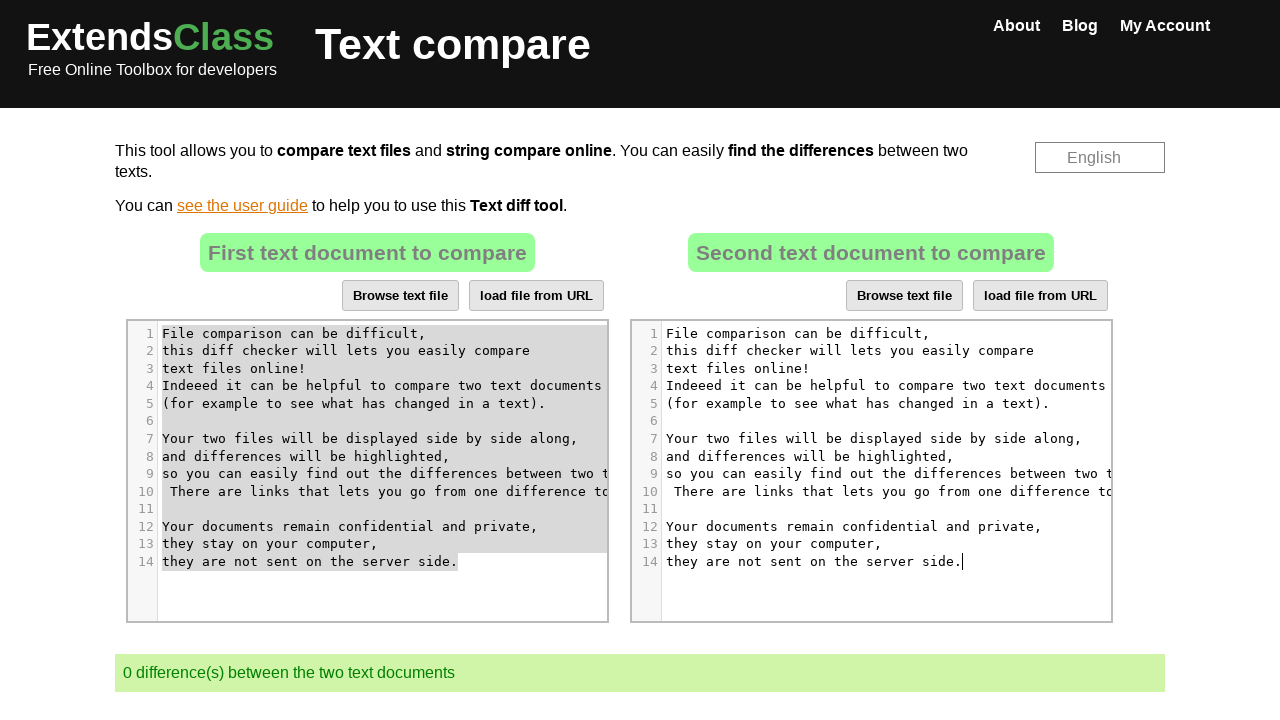